Tests a wait demo page by clicking buttons that trigger delayed elements and filling in text fields that appear after specific wait times

Starting URL: https://www.hyrtutorials.com/p/waits-demo.html

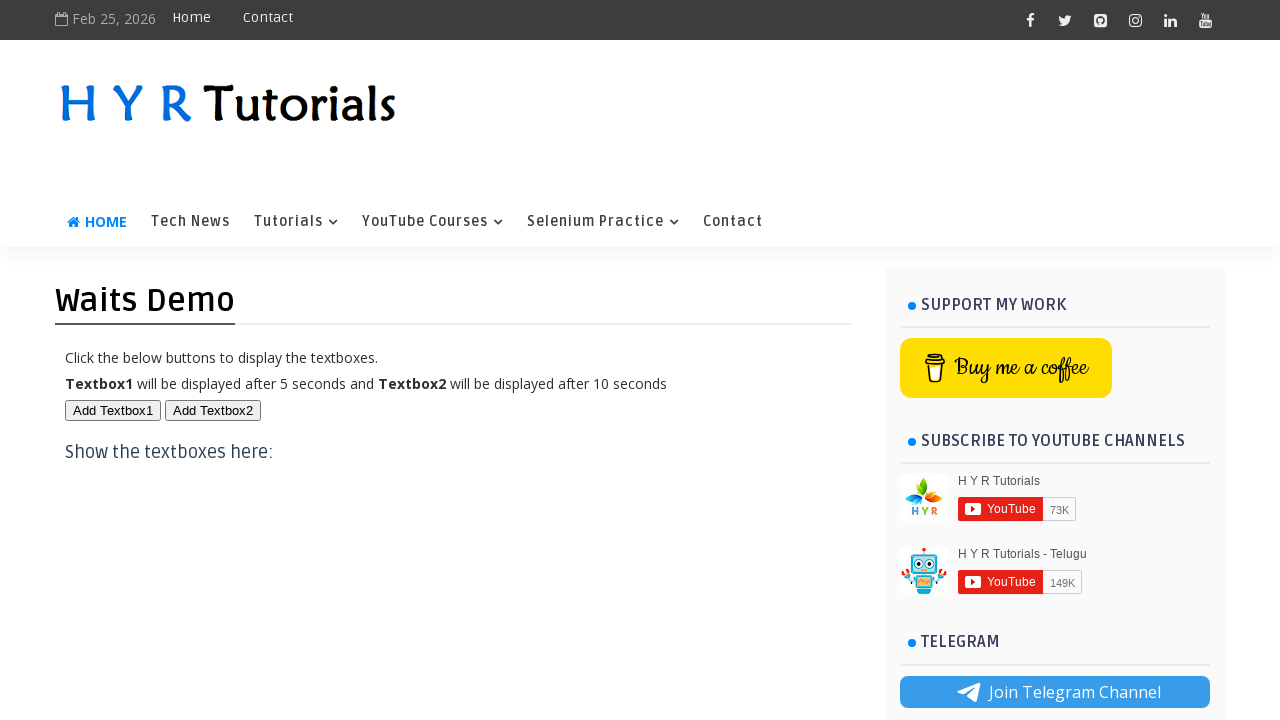

Navigated to waits demo page
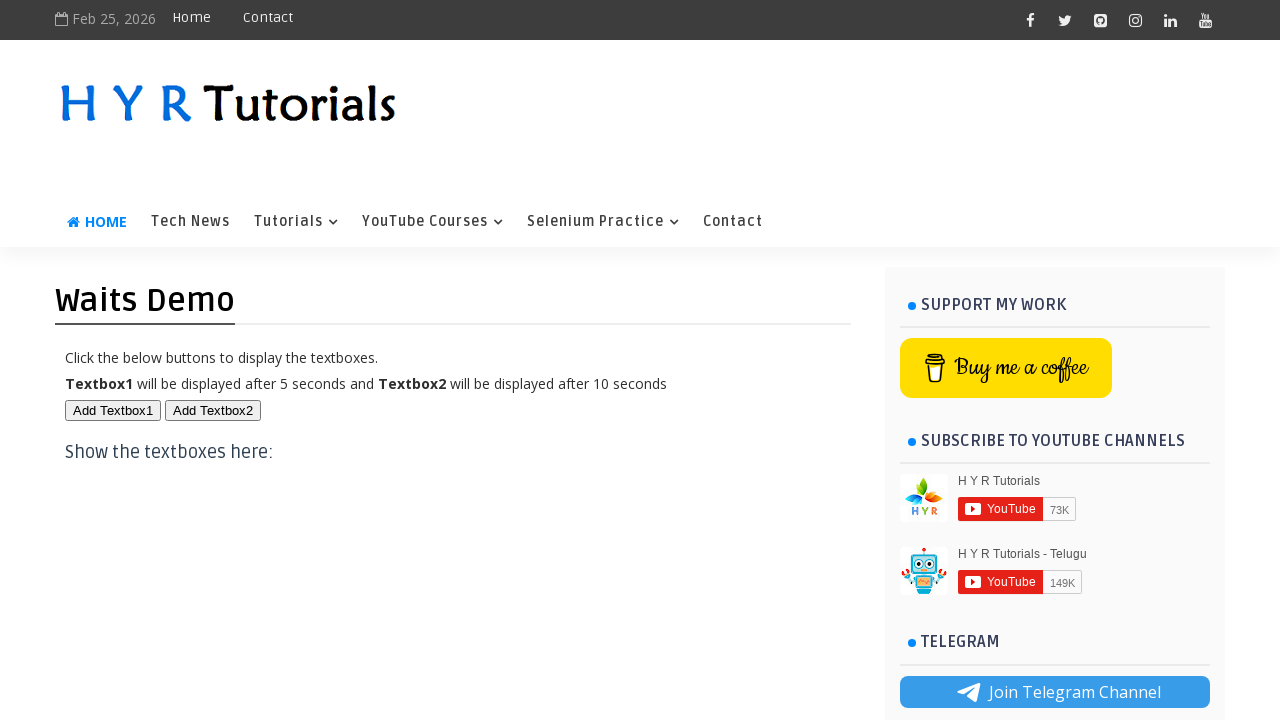

Clicked first button to trigger first text field at (113, 410) on #btn1
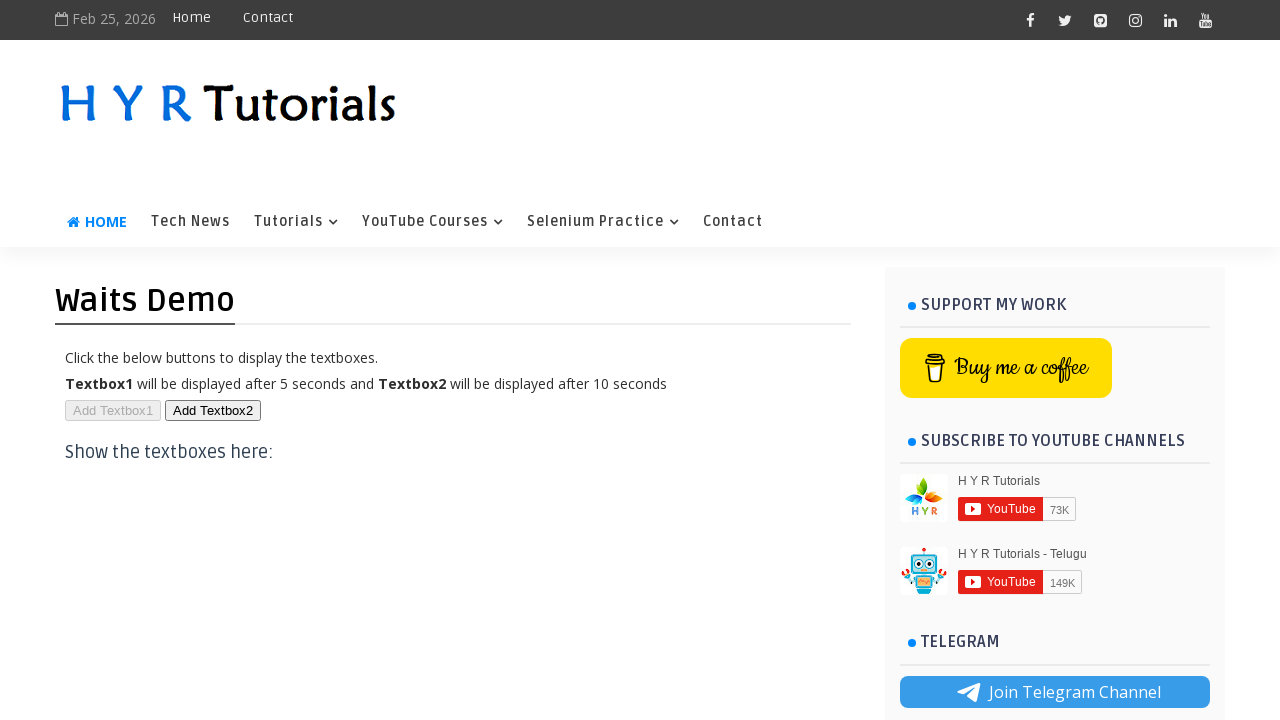

Filled first text field with 'Hari' on #txt1
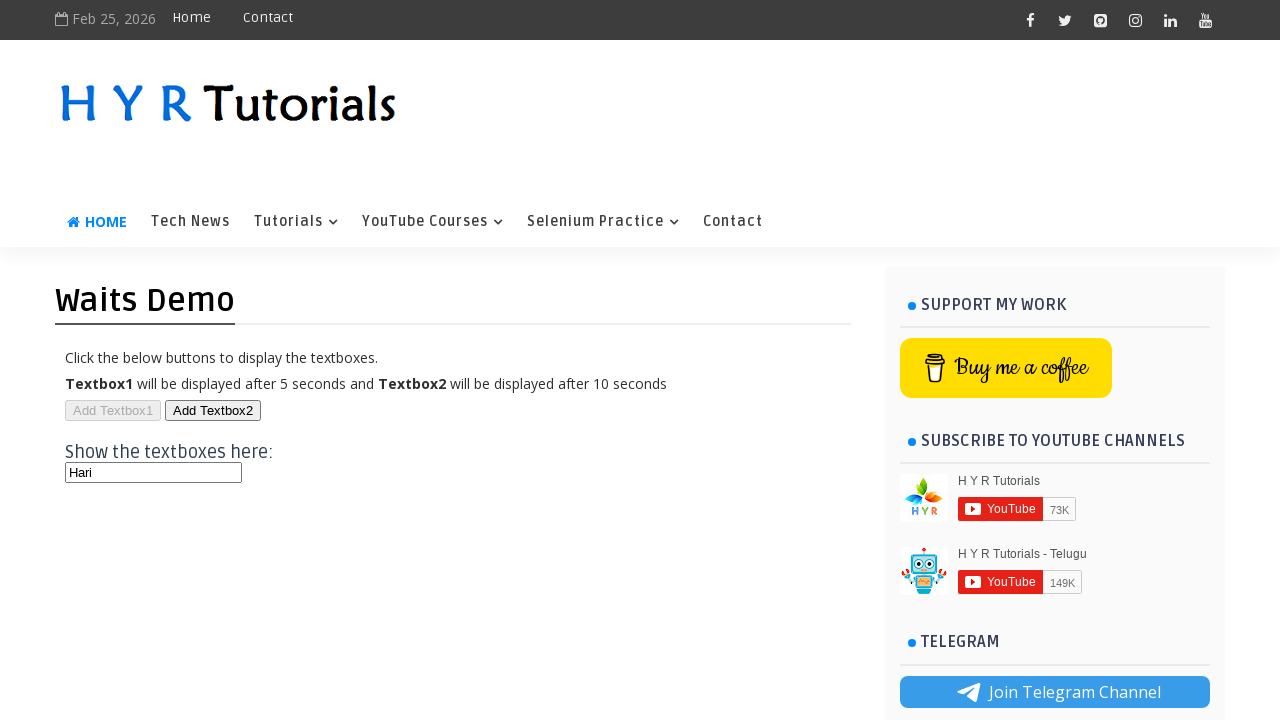

Clicked second button to trigger delayed text field at (213, 410) on #btn2
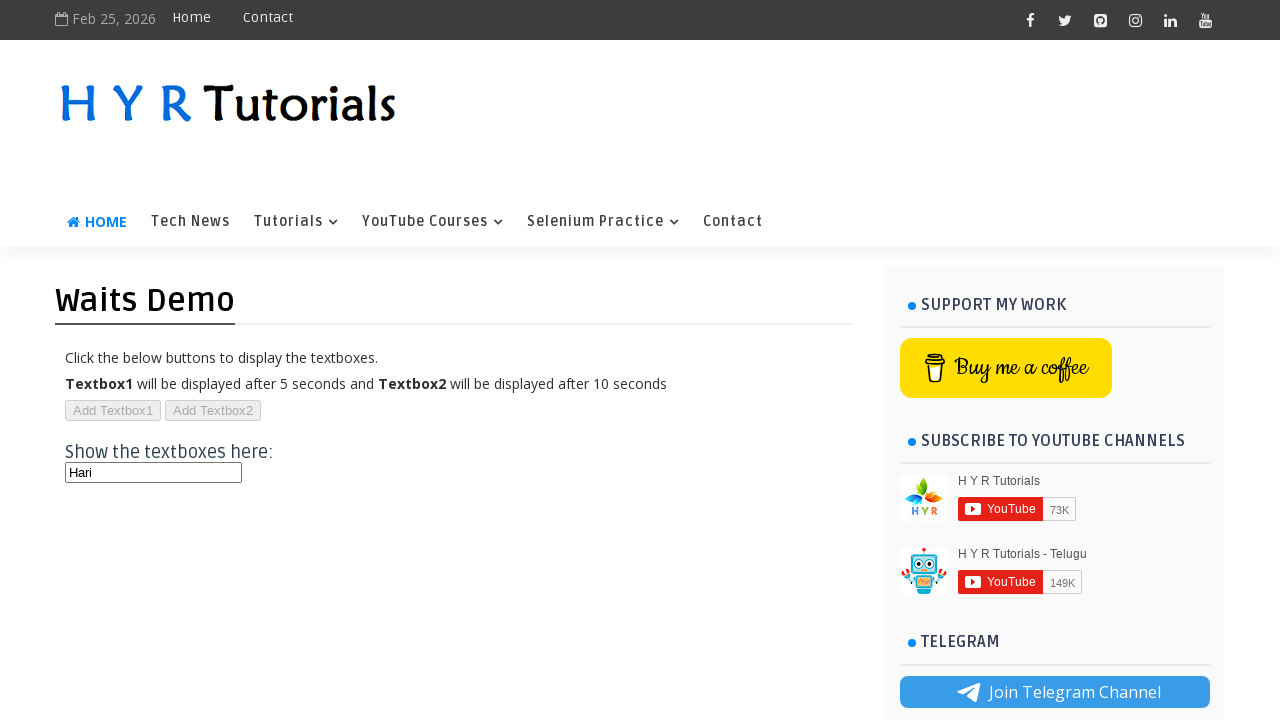

Second text field became visible after waiting up to 20 seconds
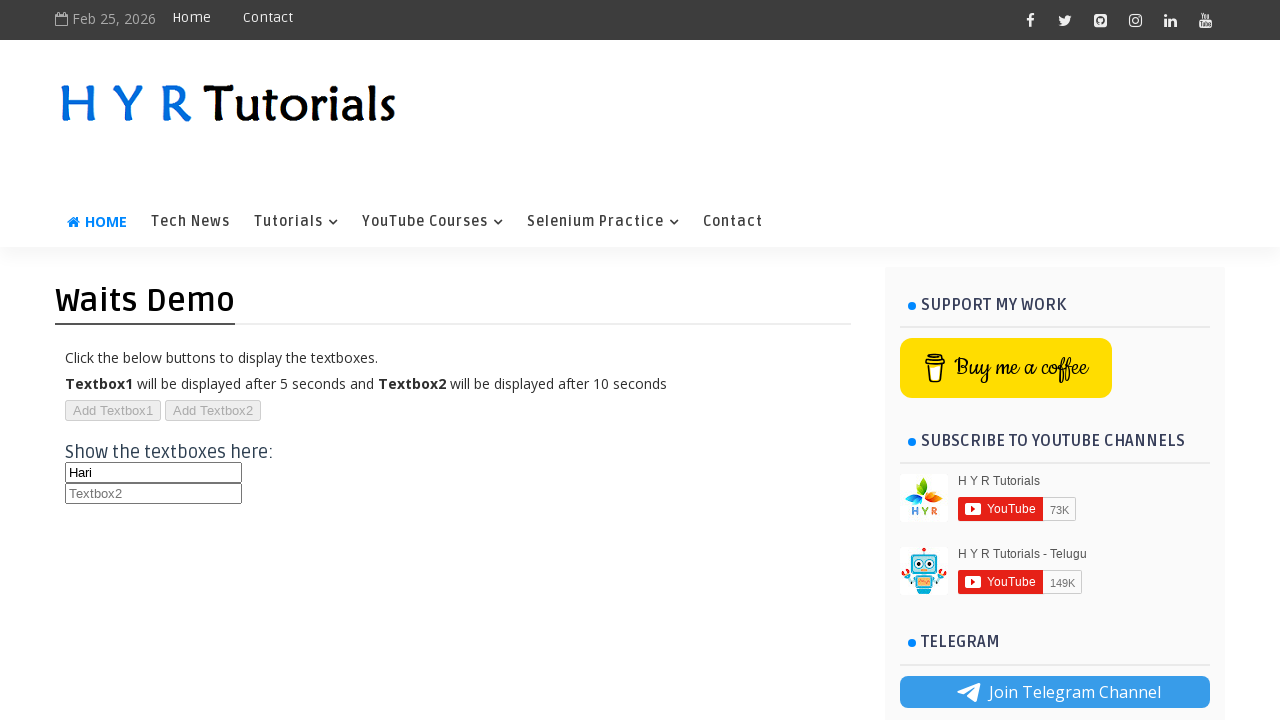

Filled second text field with 'Dass' on #txt2
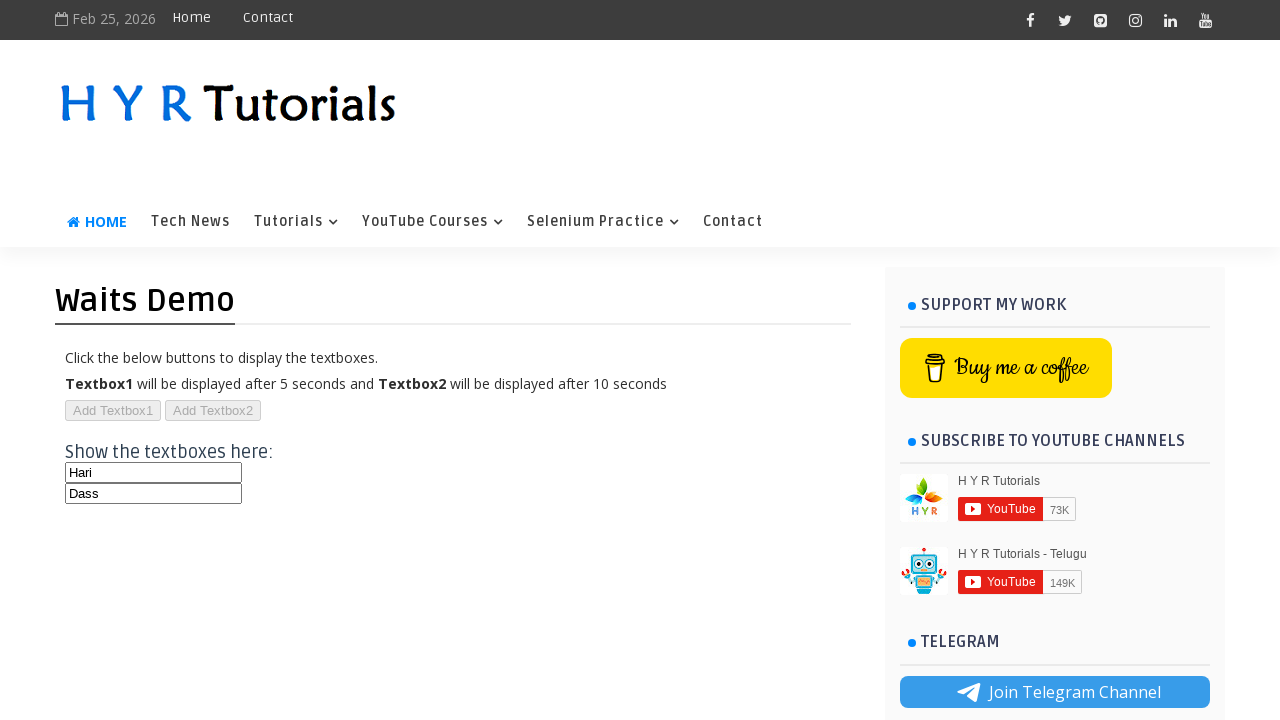

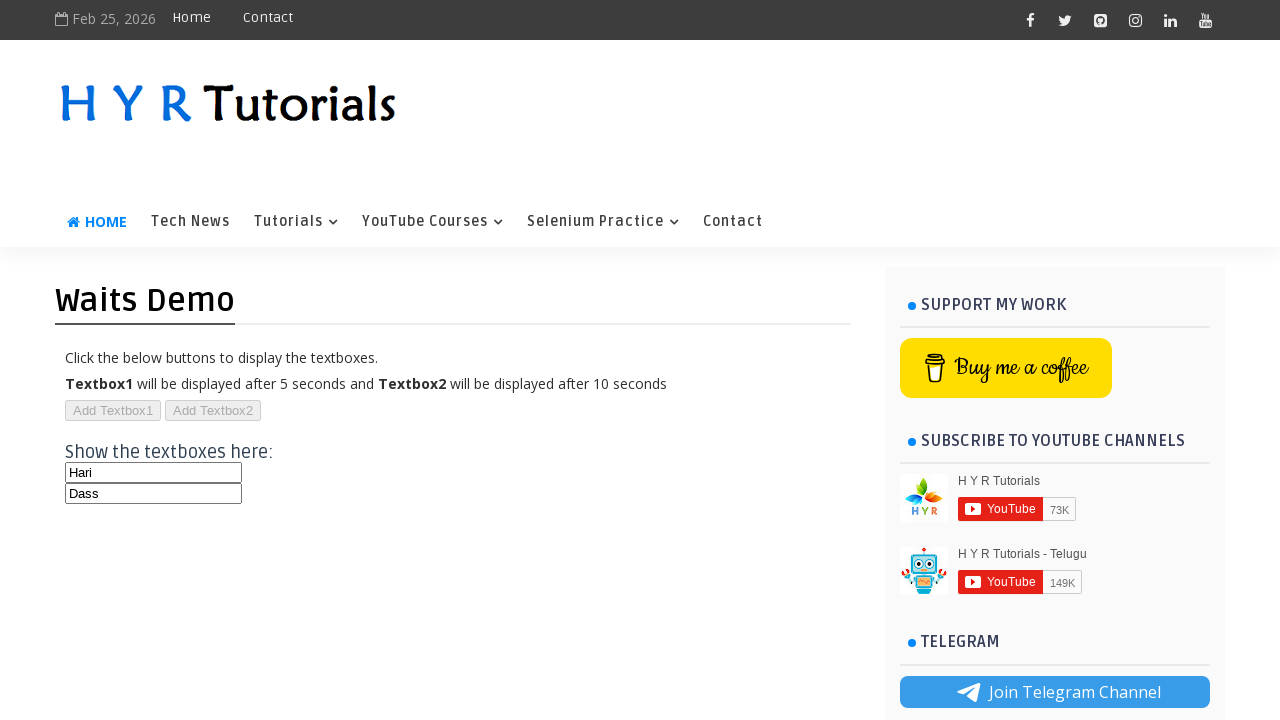